Tests a text box form by filling in user information (name, email, current address, permanent address) and submitting the form

Starting URL: https://demoqa.com/text-box

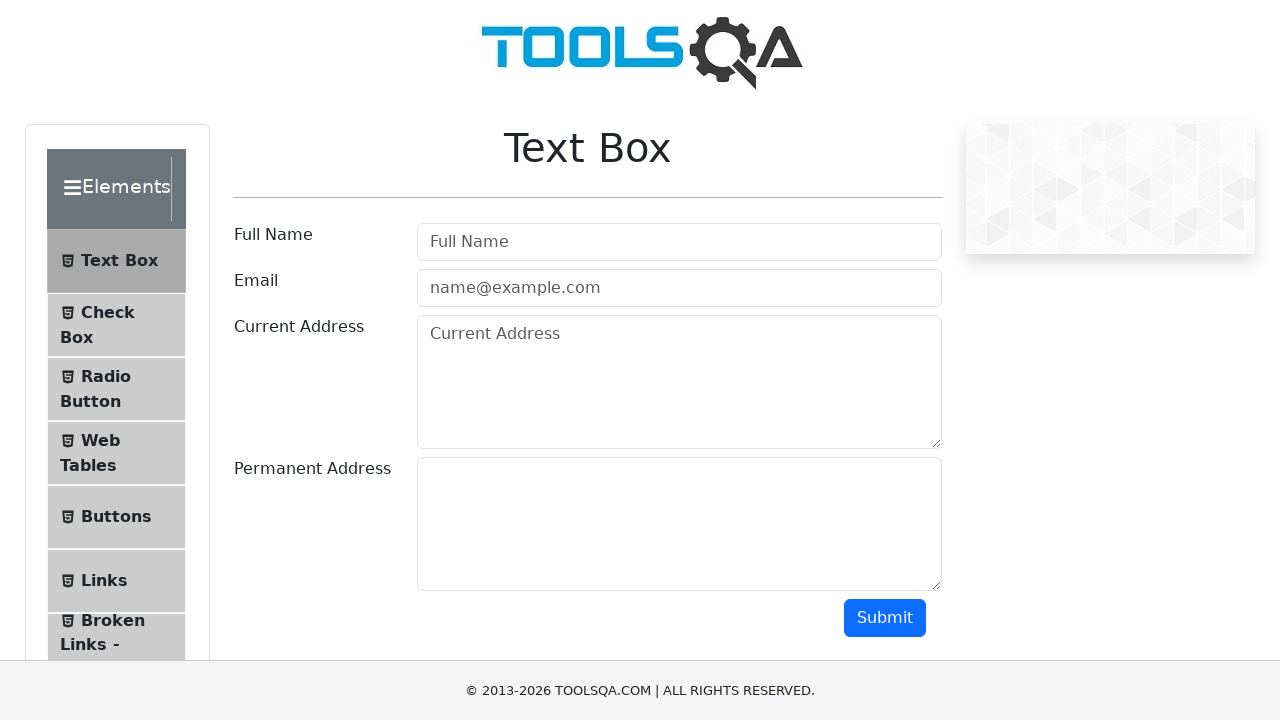

Filled in user name field with 'David' on input#userName
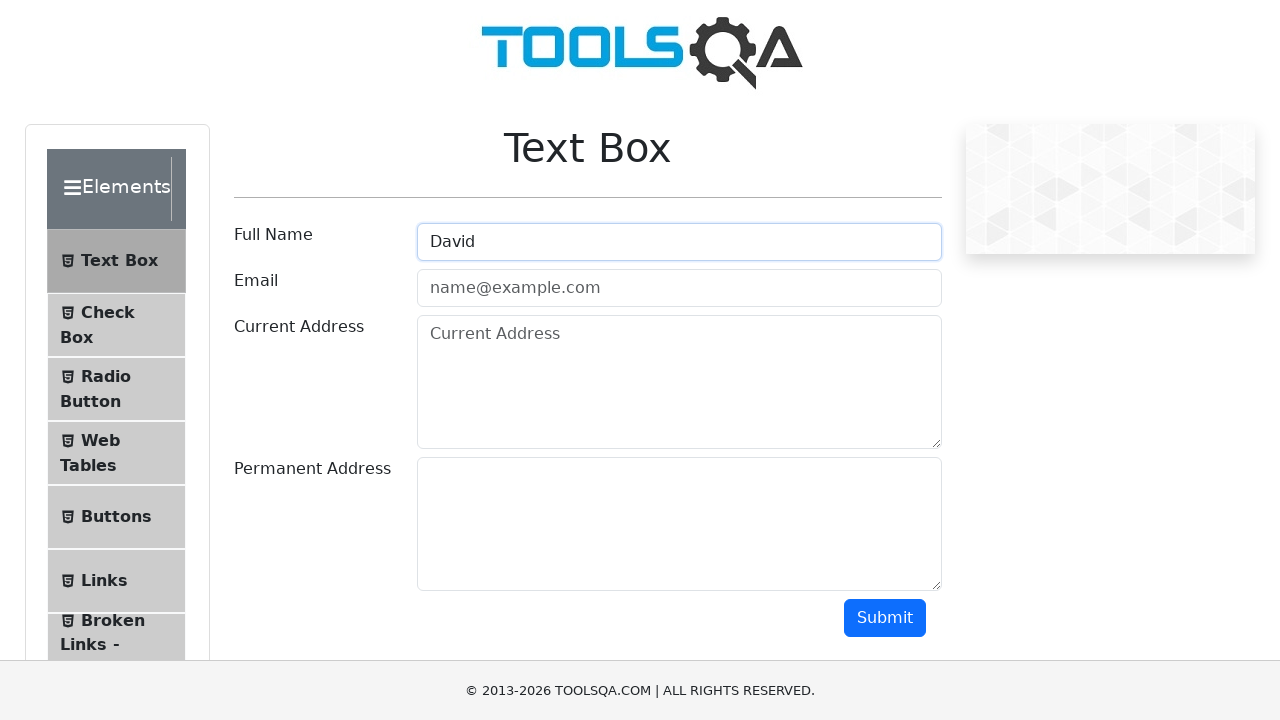

Filled in email field with 'david@gmail.com' on input#userEmail
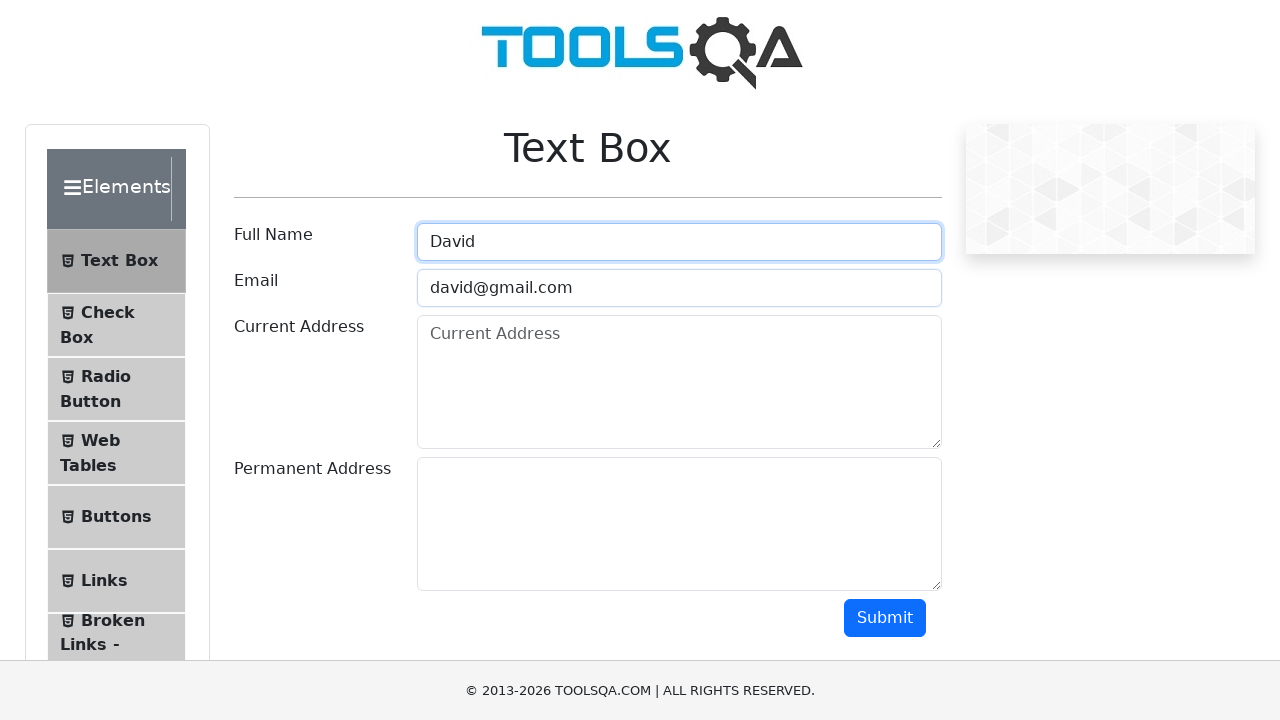

Filled in current address field with 'Random Address' on textarea#currentAddress
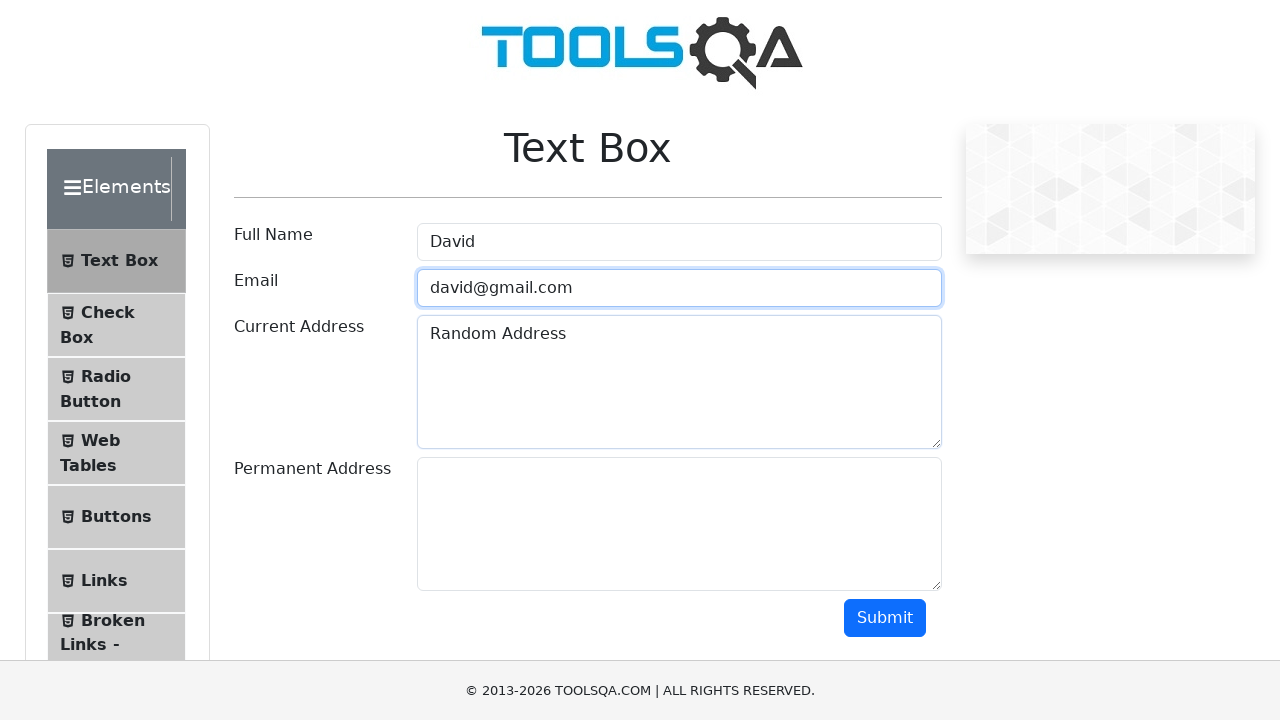

Filled in permanent address field with 'different address' on textarea#permanentAddress
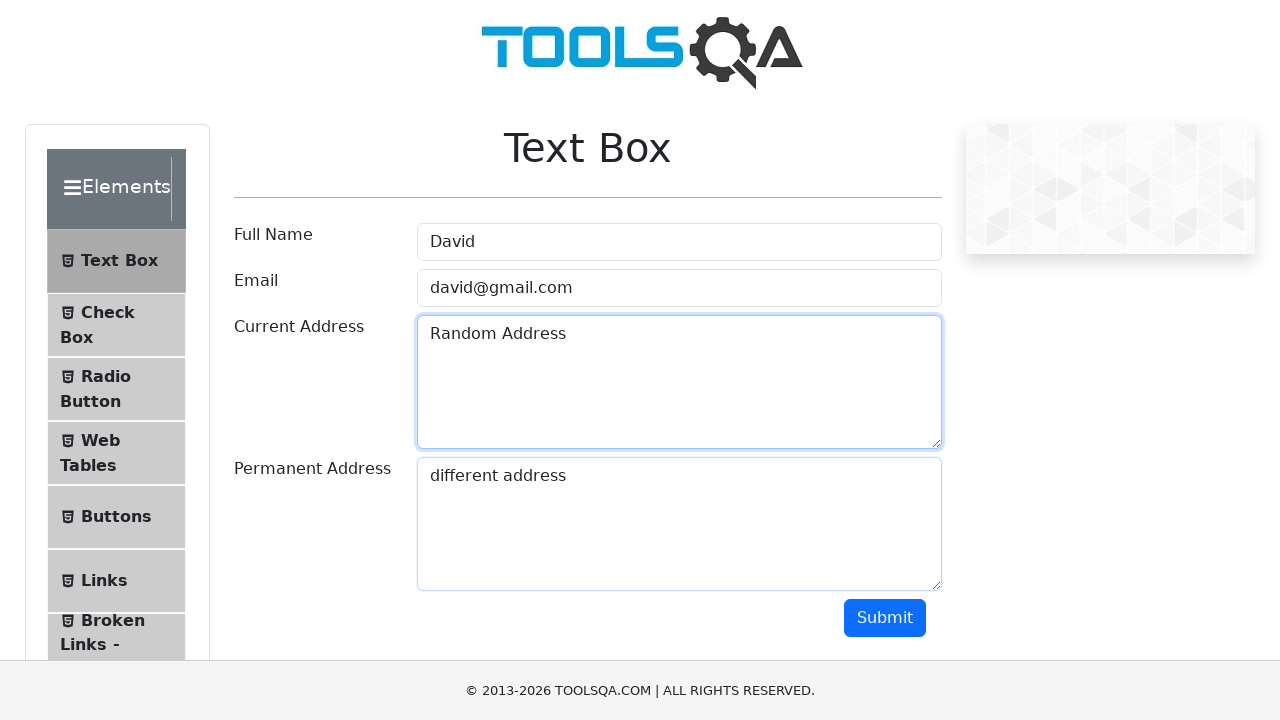

Clicked submit button to submit the form at (885, 618) on button#submit
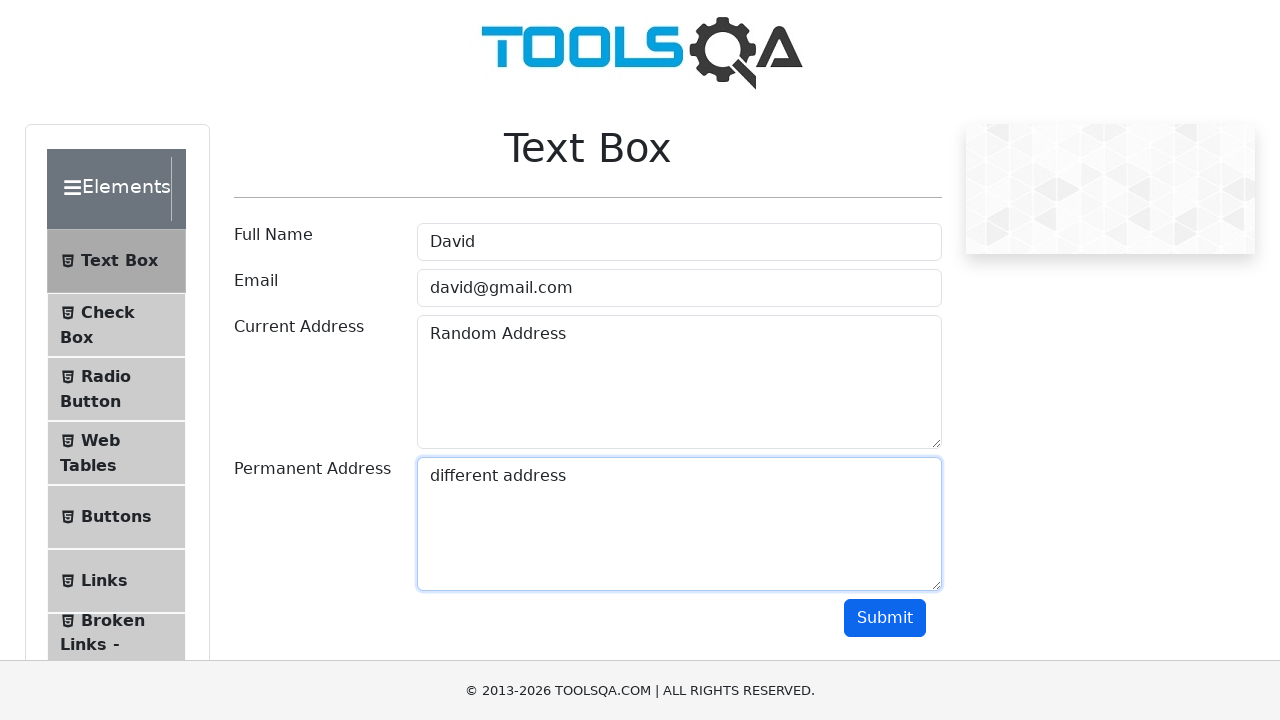

Form output section appeared on the page
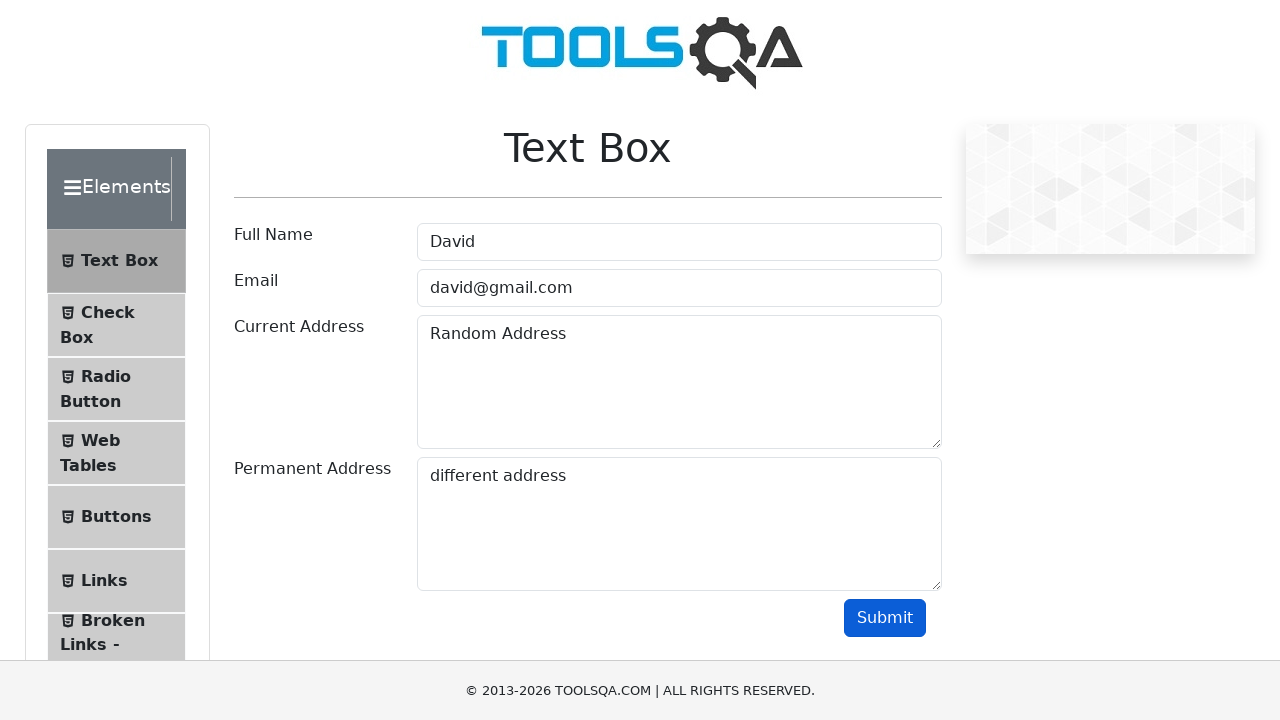

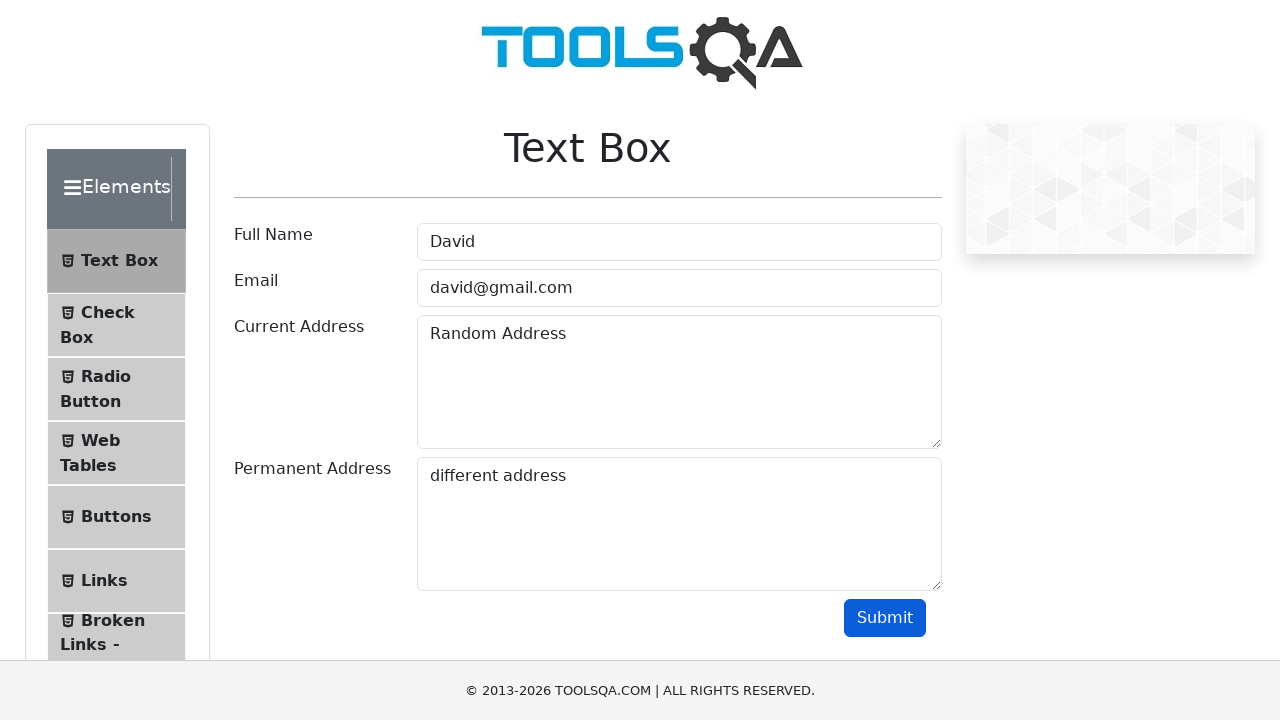